Tests that the destroy button removes a todo item

Starting URL: http://backbonejs.org/examples/todos/

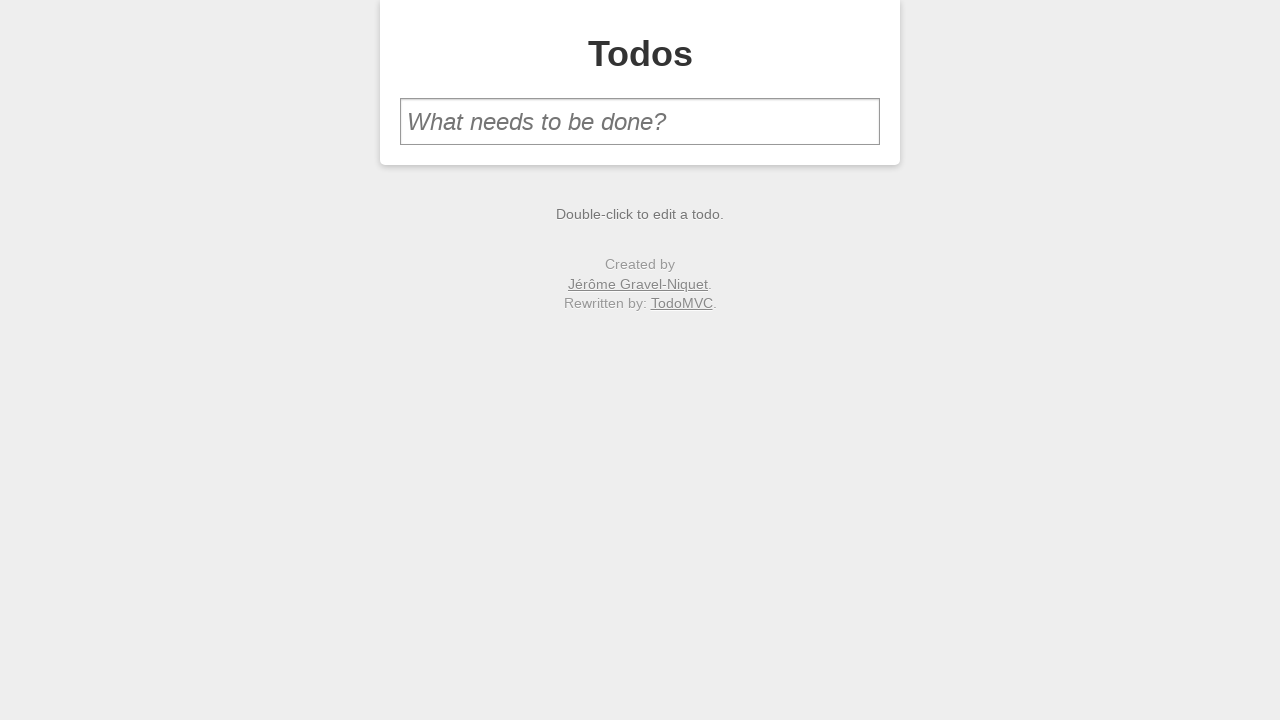

Filled new todo input with 'make sure it can be destroyed' on #new-todo
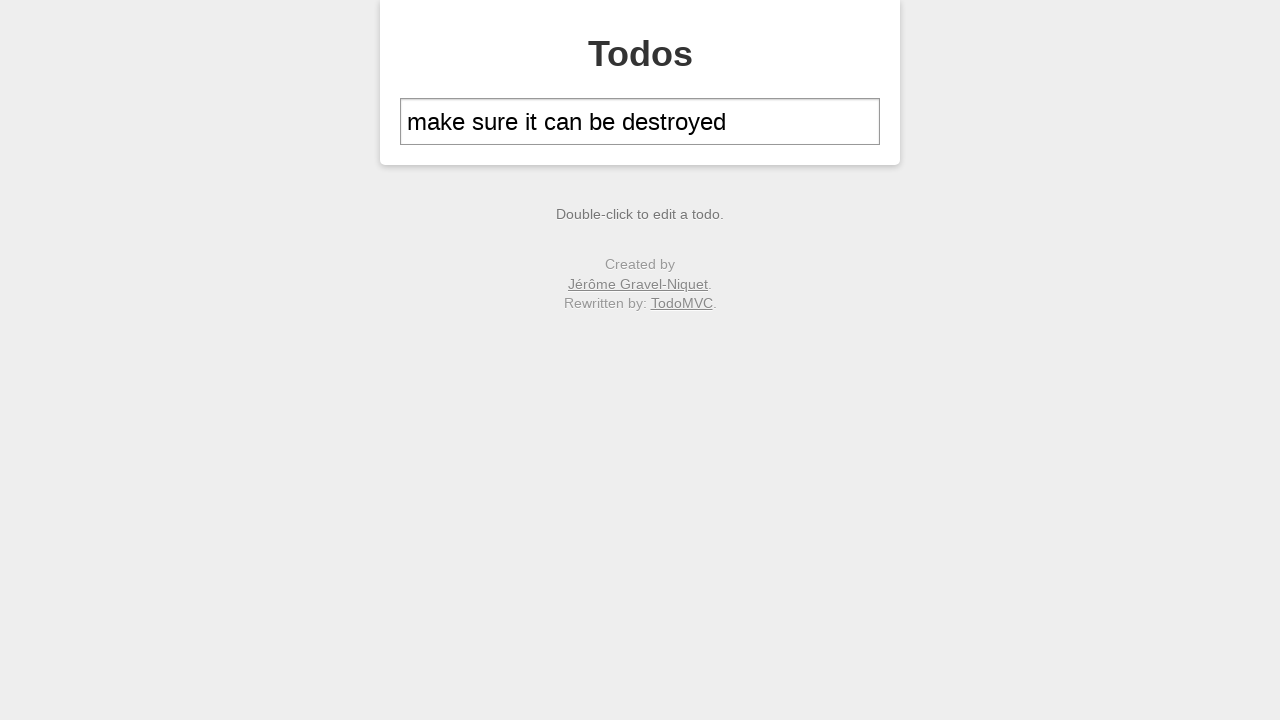

Pressed Enter to create the todo item on #new-todo
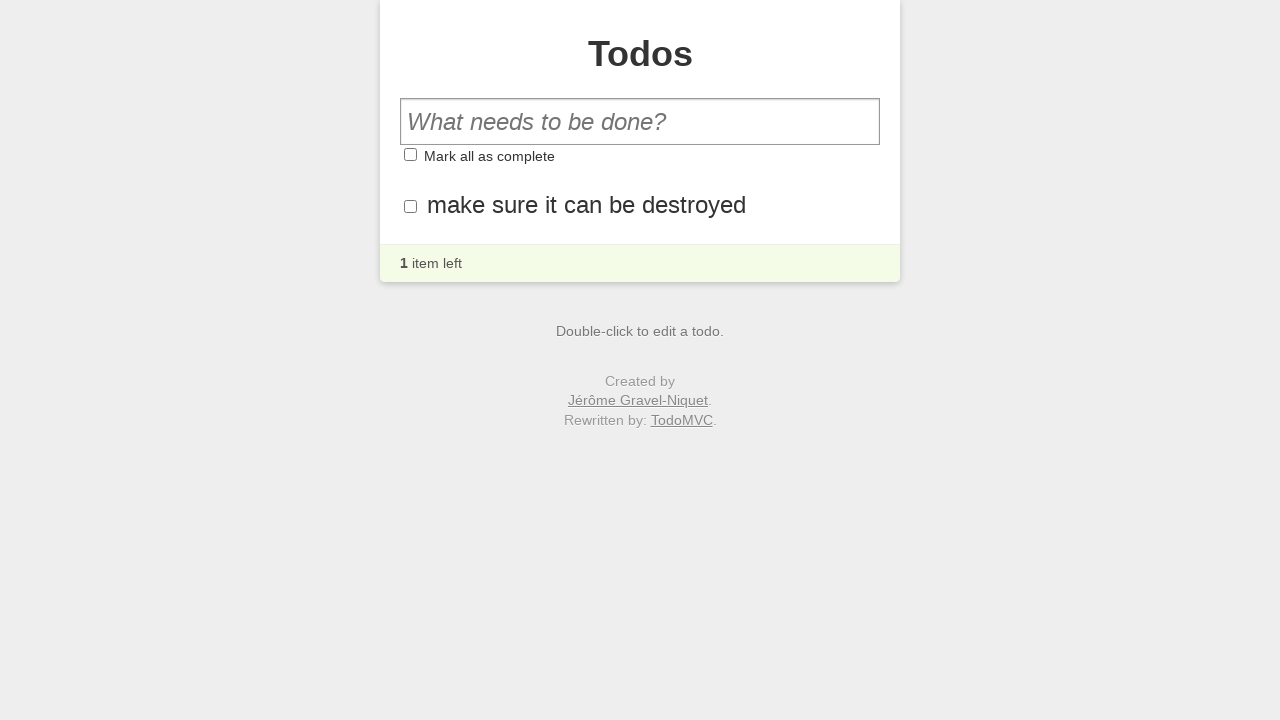

Hovered over first todo item to reveal destroy button at (640, 206) on #todo-list li:first-child
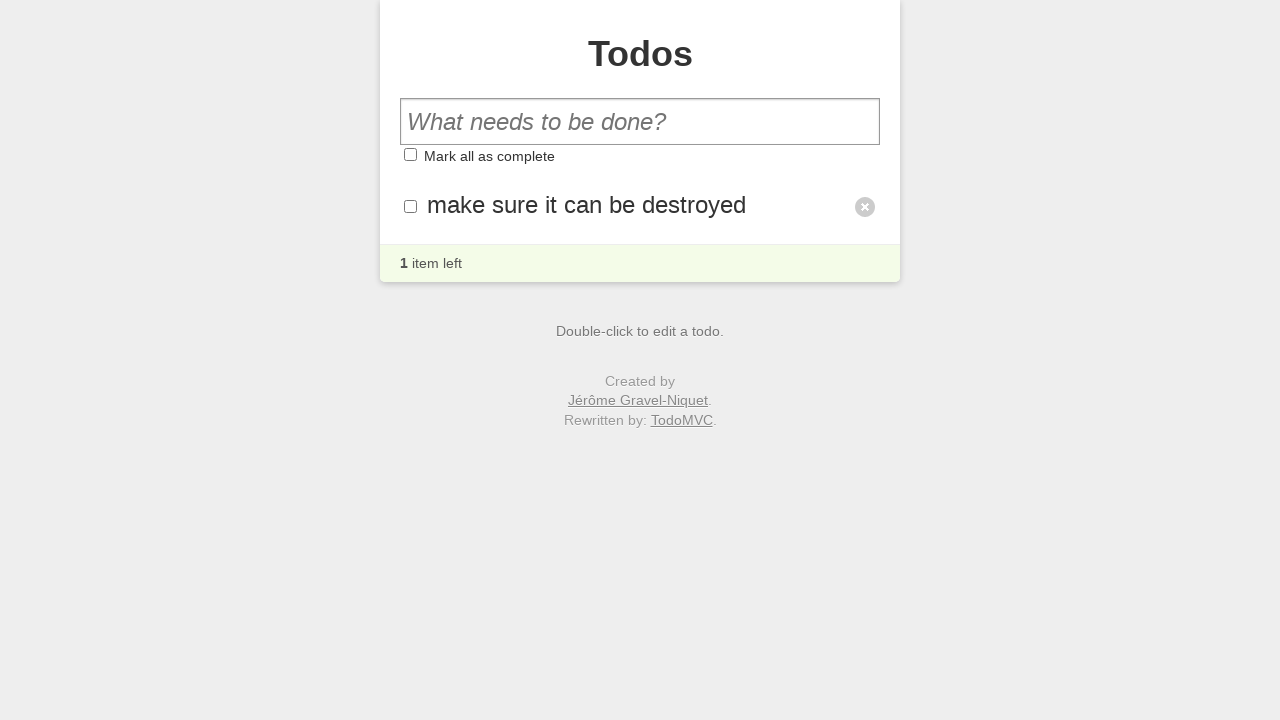

Clicked destroy button to remove the todo item at (865, 207) on #todo-list li:first-child .destroy
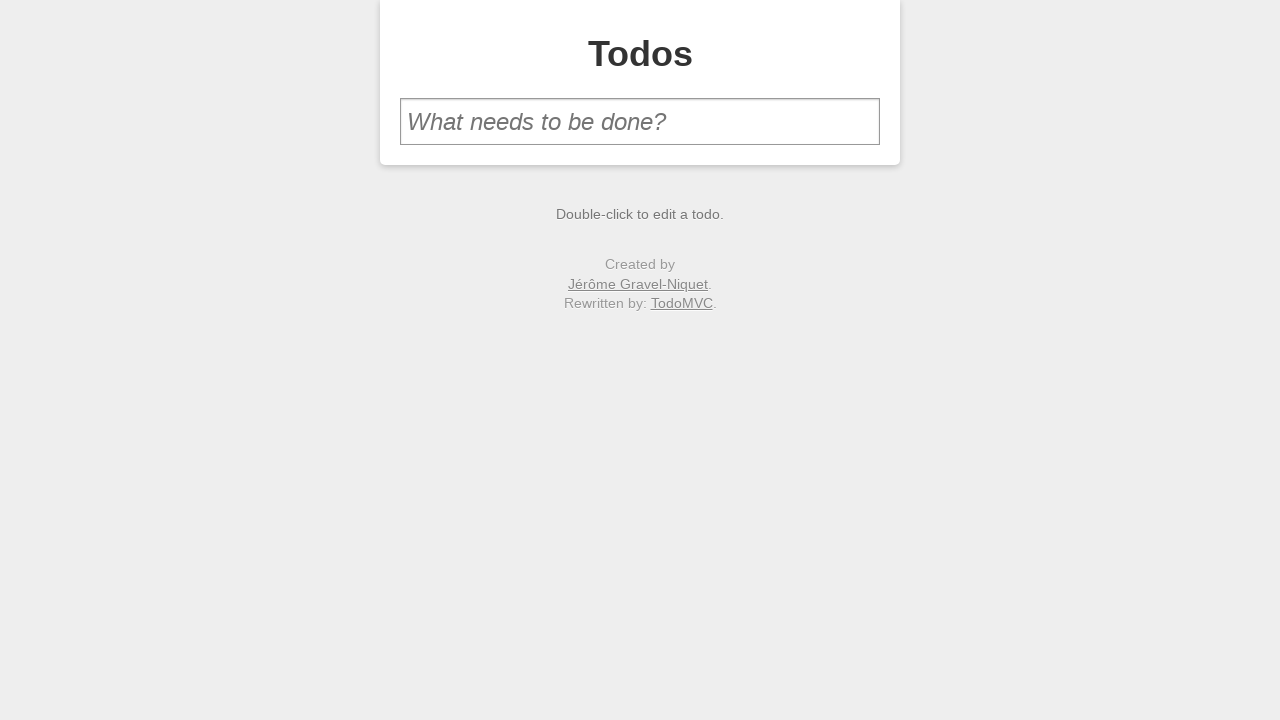

Verified that no todo items remain in the list
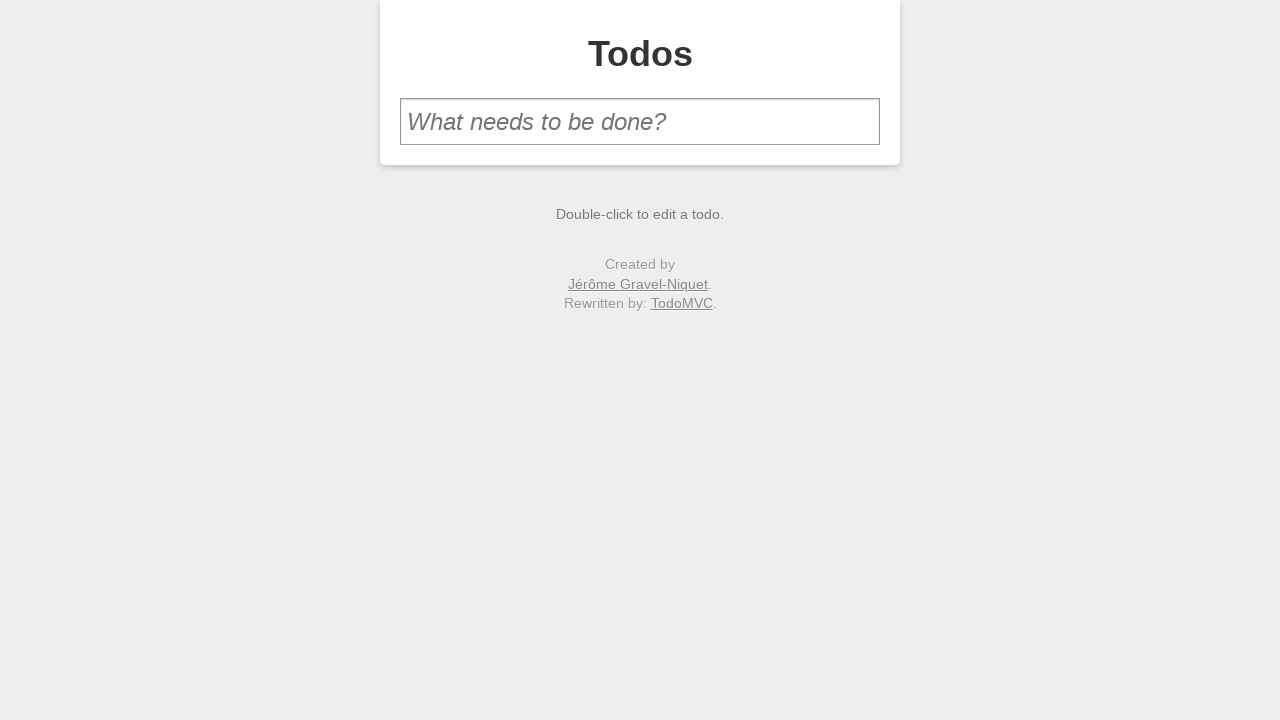

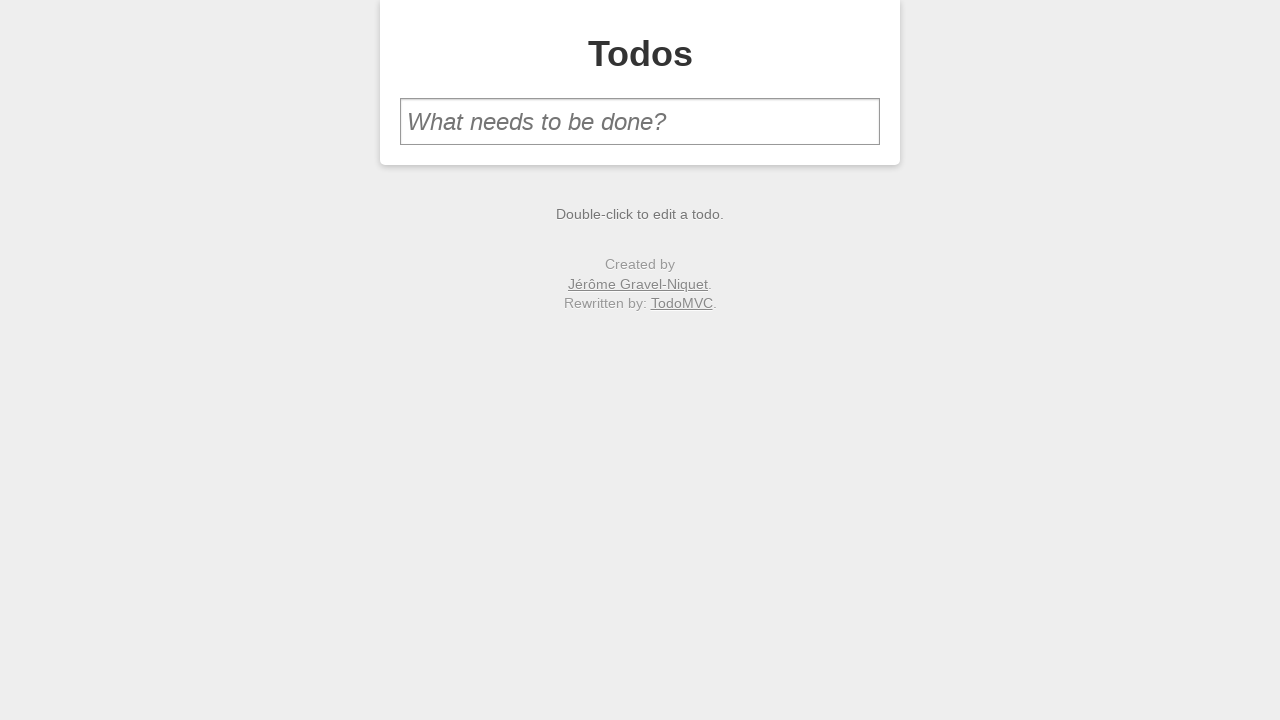